Tests table filtering by entering 'United States' in the filter input and verifying filtered results

Starting URL: https://selectorshub.com/xpath-practice-page/

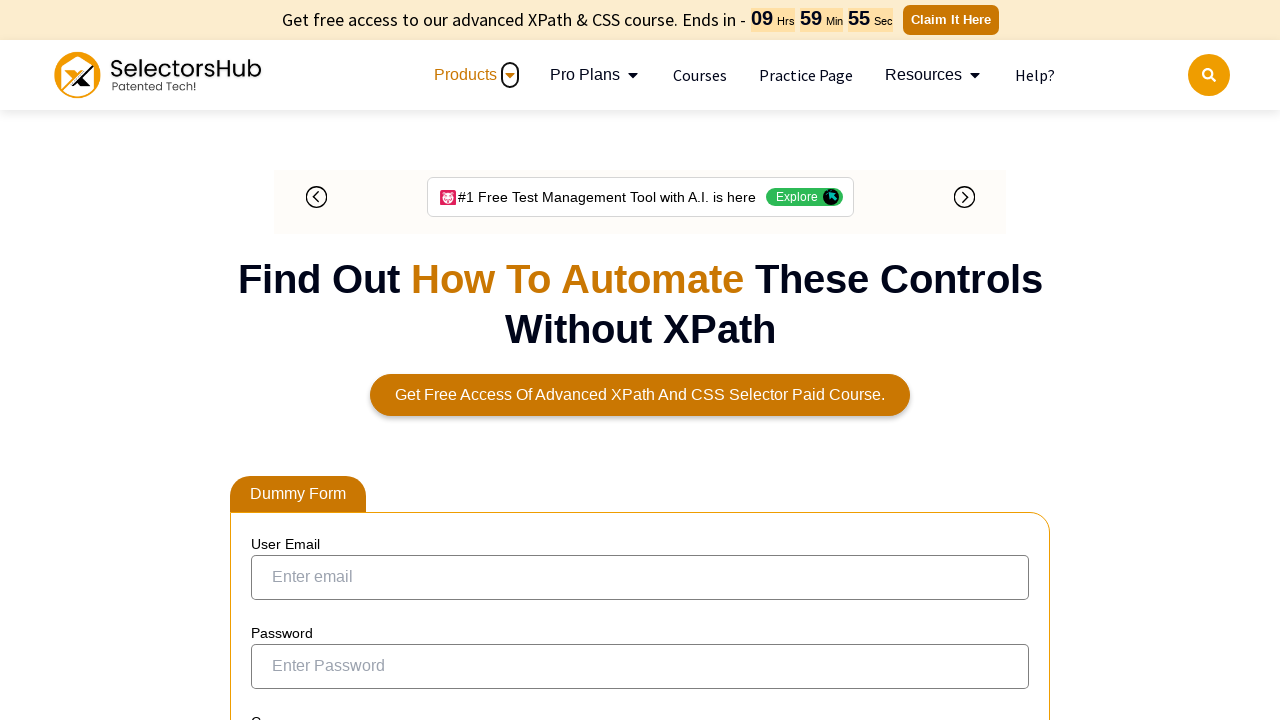

Filled table filter input with 'United States' on input[aria-controls='tablepress-1']
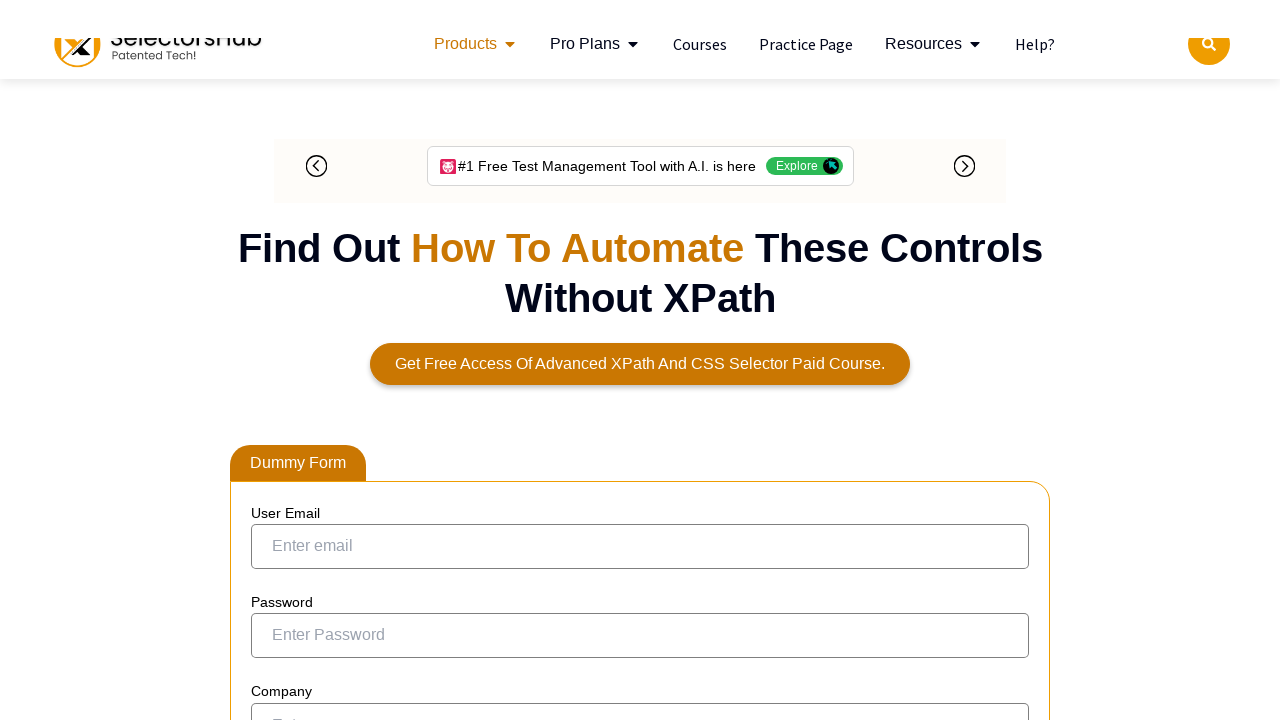

Waited for filtered table results to load
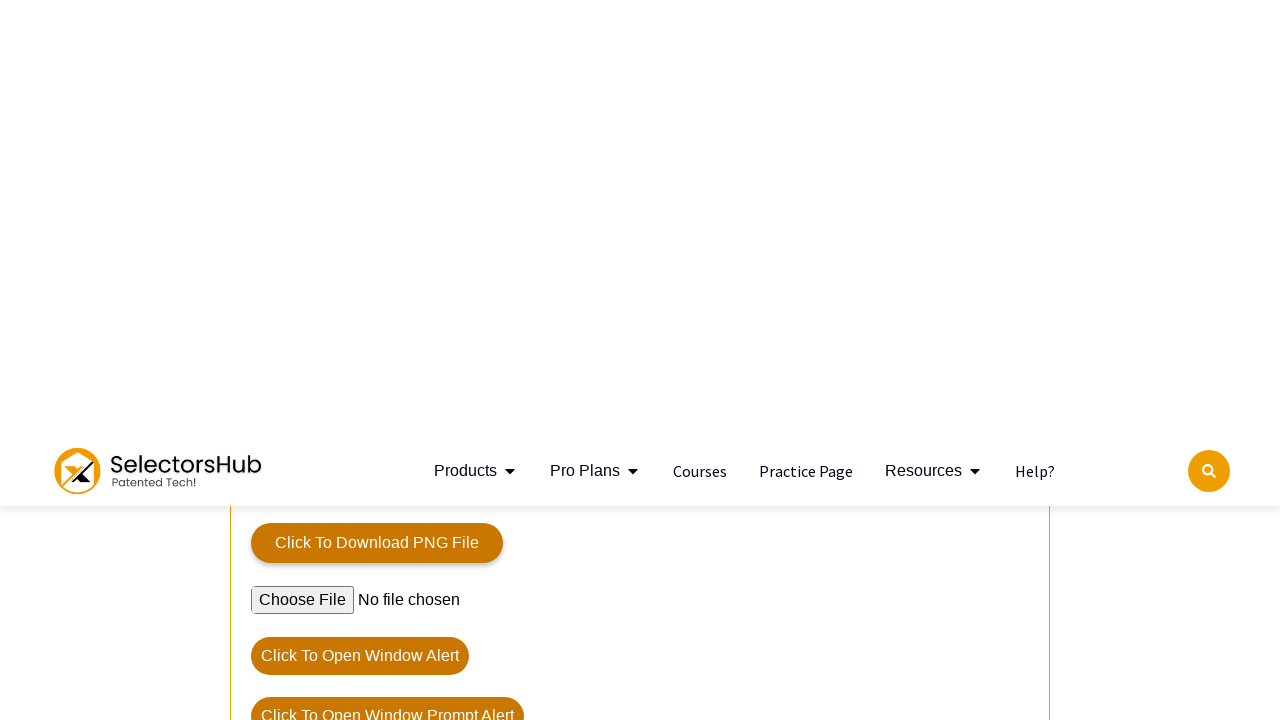

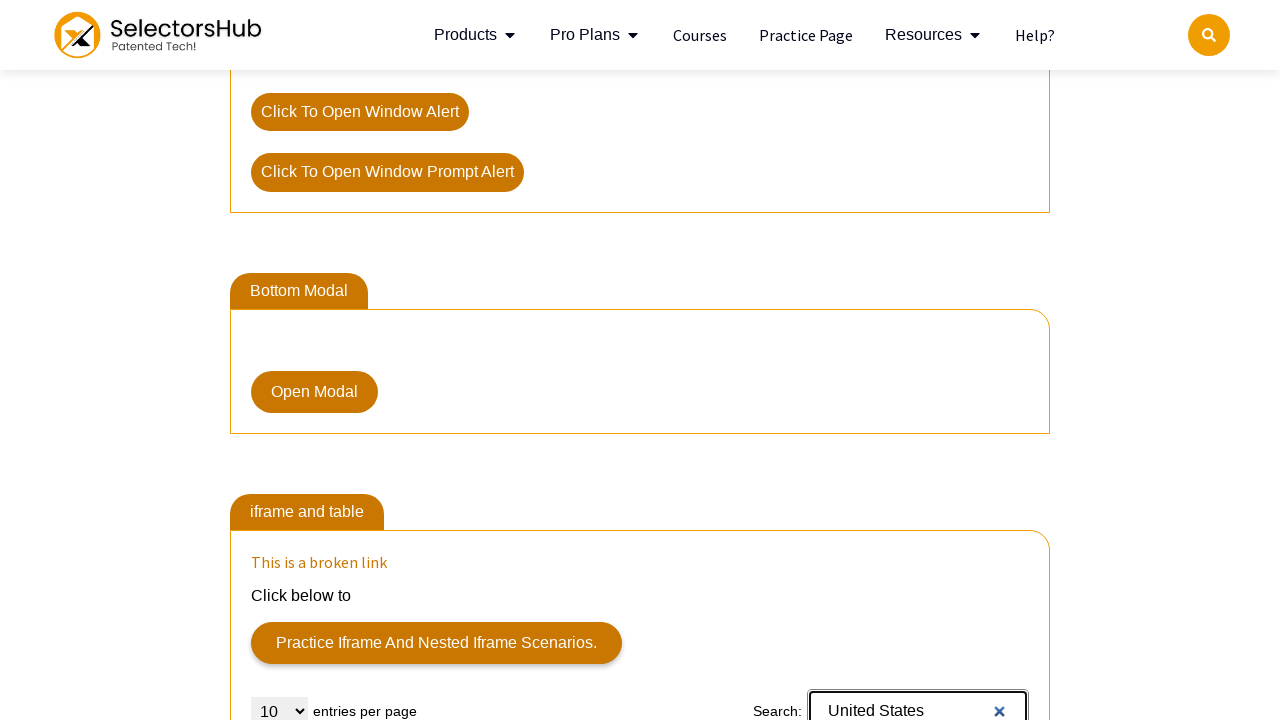